Tests modal agreement functionality by clicking a button to open an agreement modal and then accepting it

Starting URL: https://web-locators-static-site-qa.vercel.app/Alerts

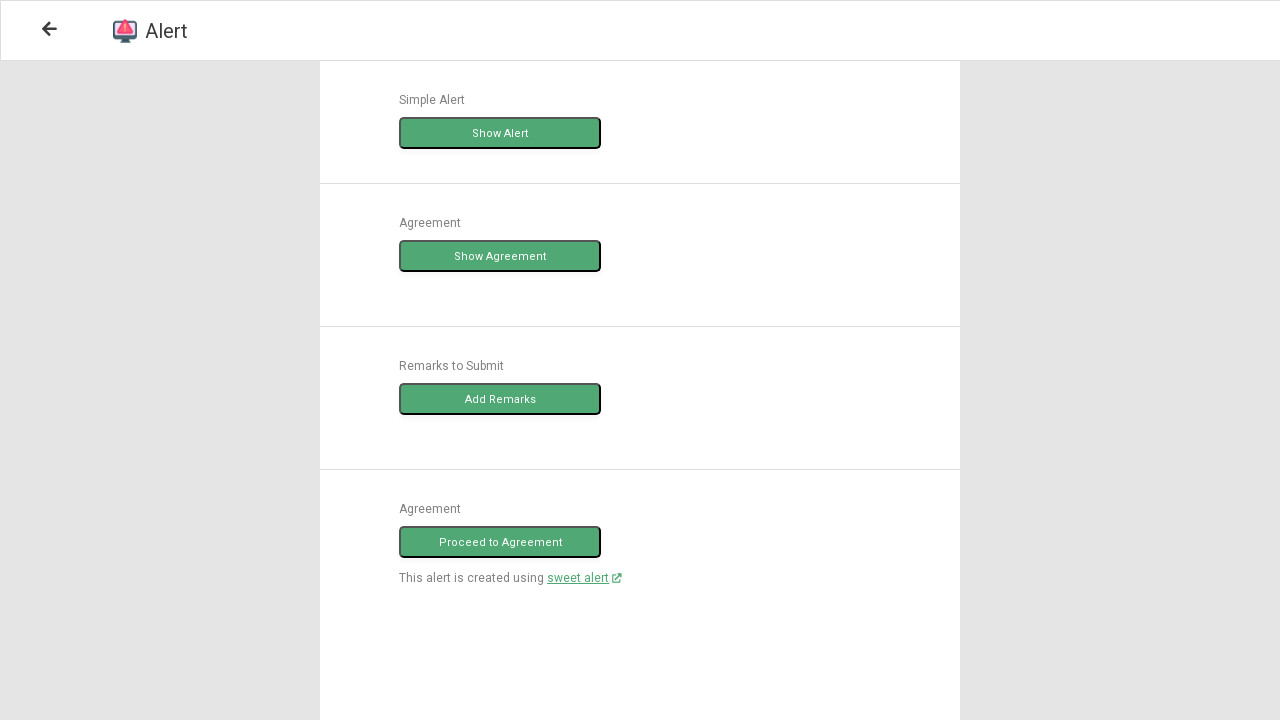

Clicked 'Proceed to Agreement' button to open agreement modal at (500, 542) on xpath=//p[text()='Proceed to Agreement']
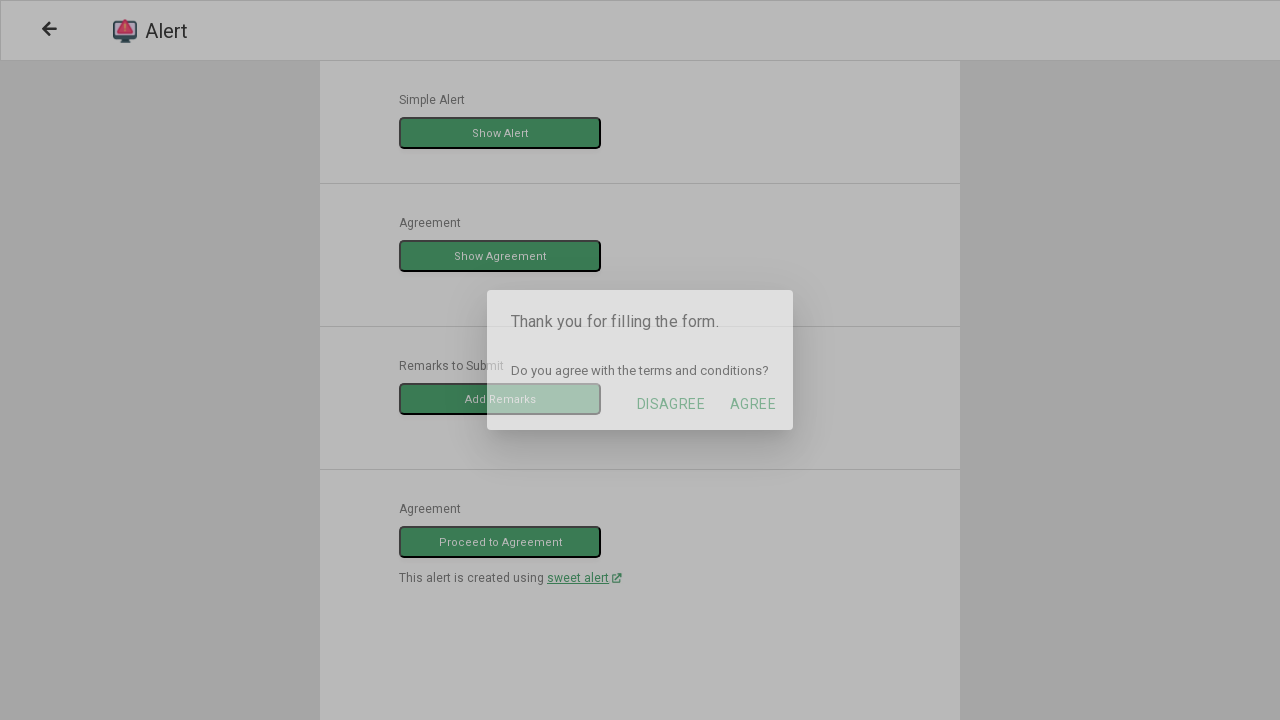

Clicked 'Agree' button in the agreement modal at (753, 404) on xpath=//button[text()='Agree']
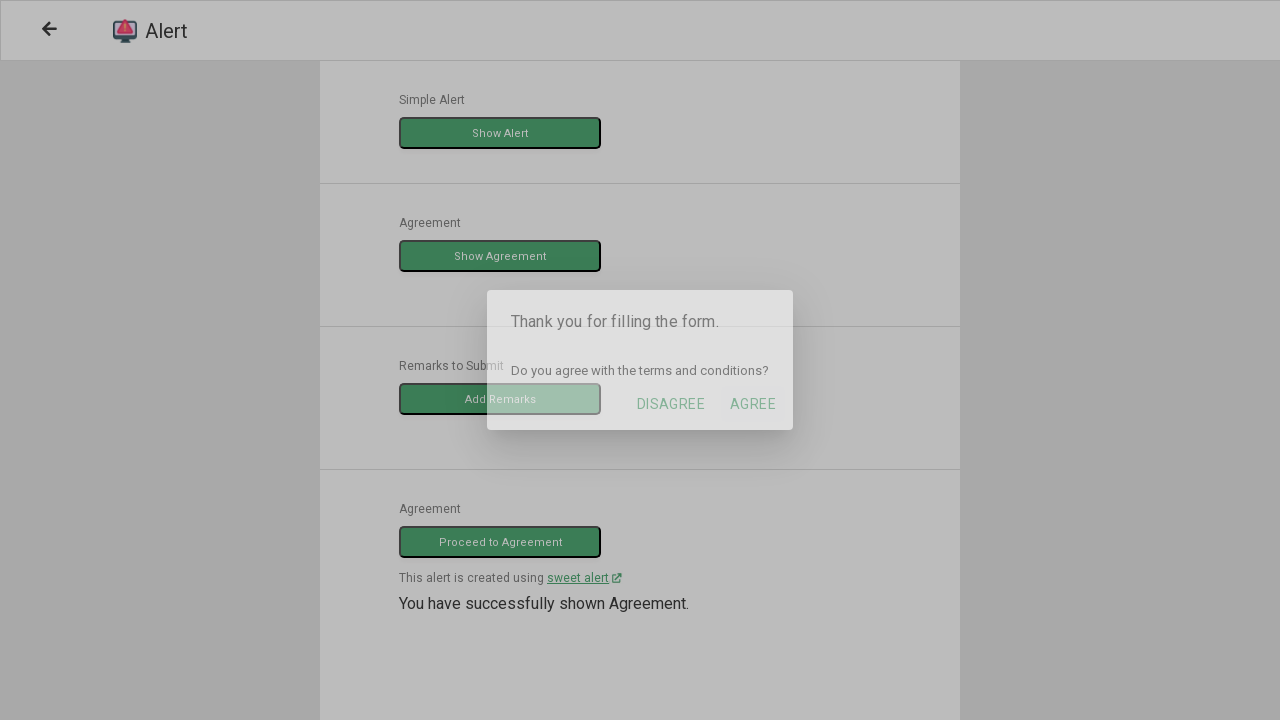

Success message appeared confirming agreement was accepted
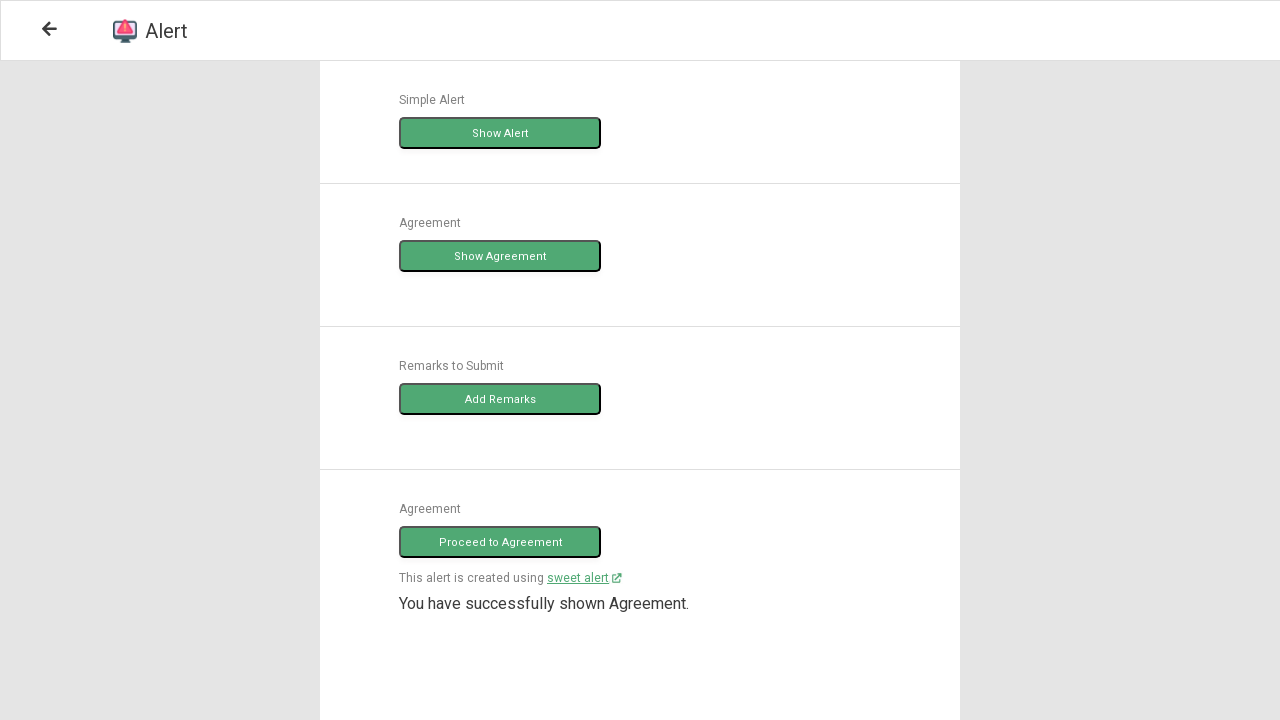

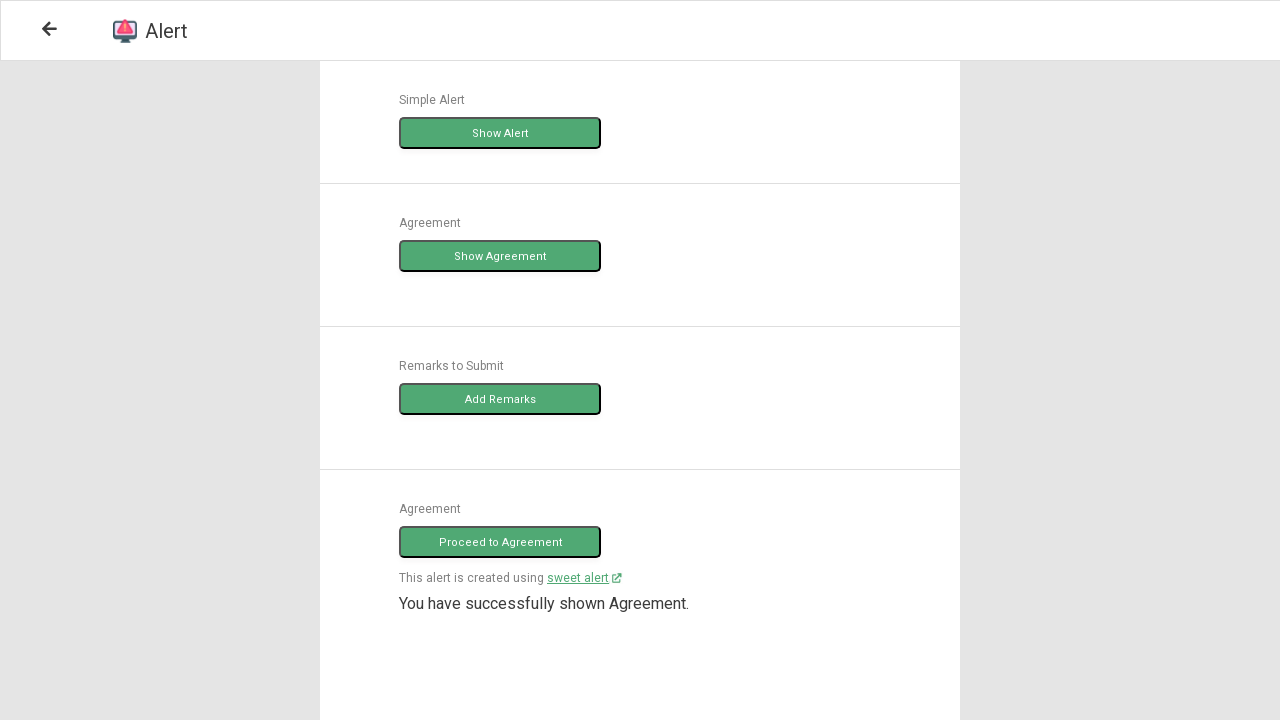